Tests popup window handling by clicking a link that opens a popup window, then closing only the child popup window while keeping the parent window open.

Starting URL: http://omayo.blogspot.com/

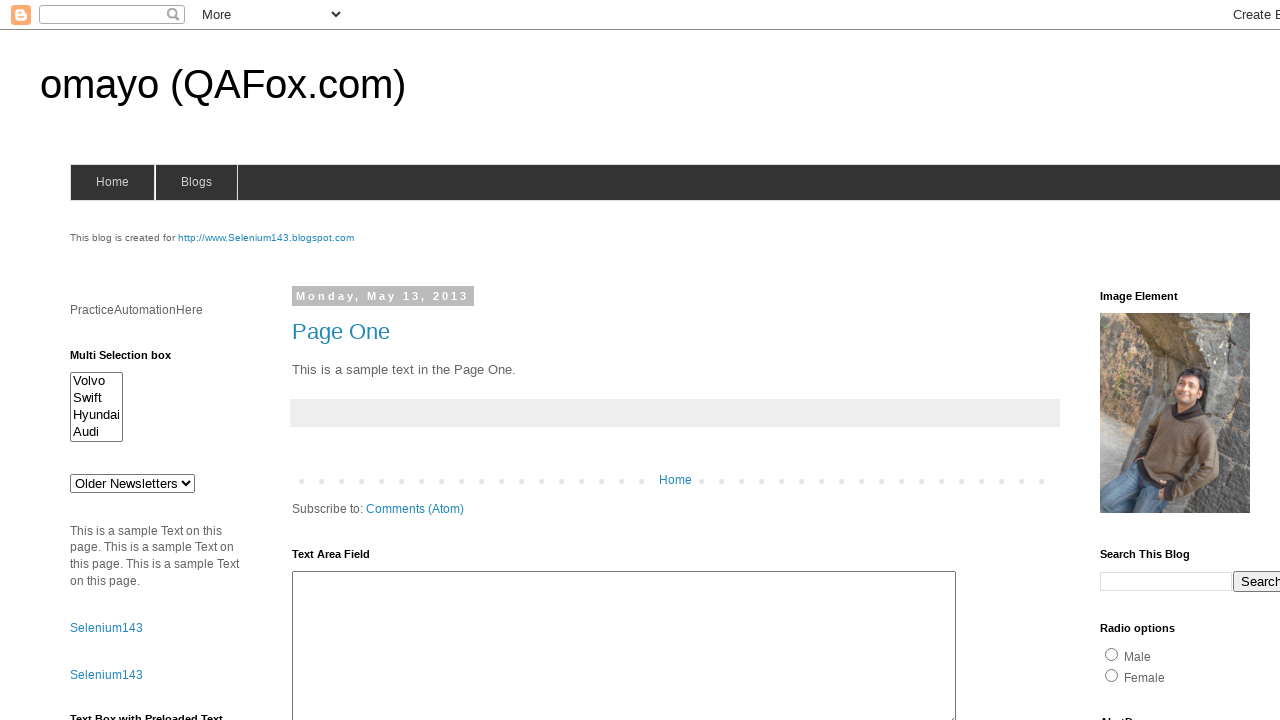

Stored reference to parent page
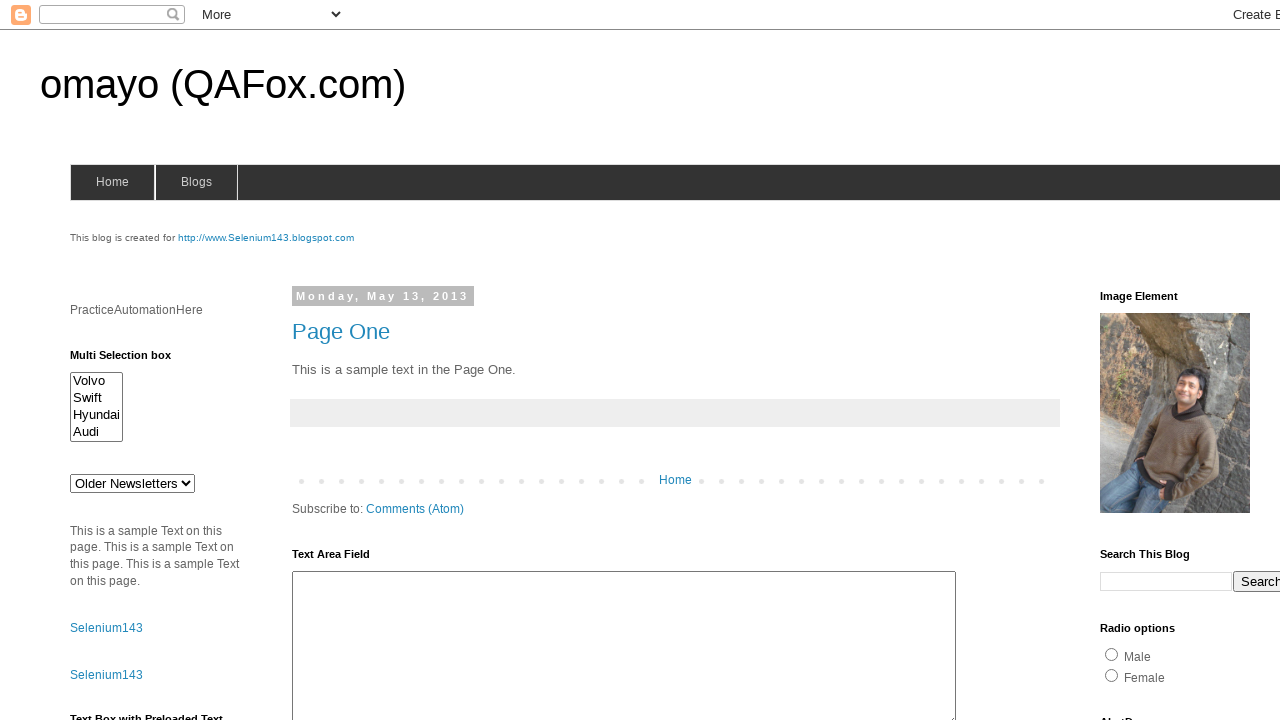

Clicked link to open popup window at (132, 360) on text=Open a popup window
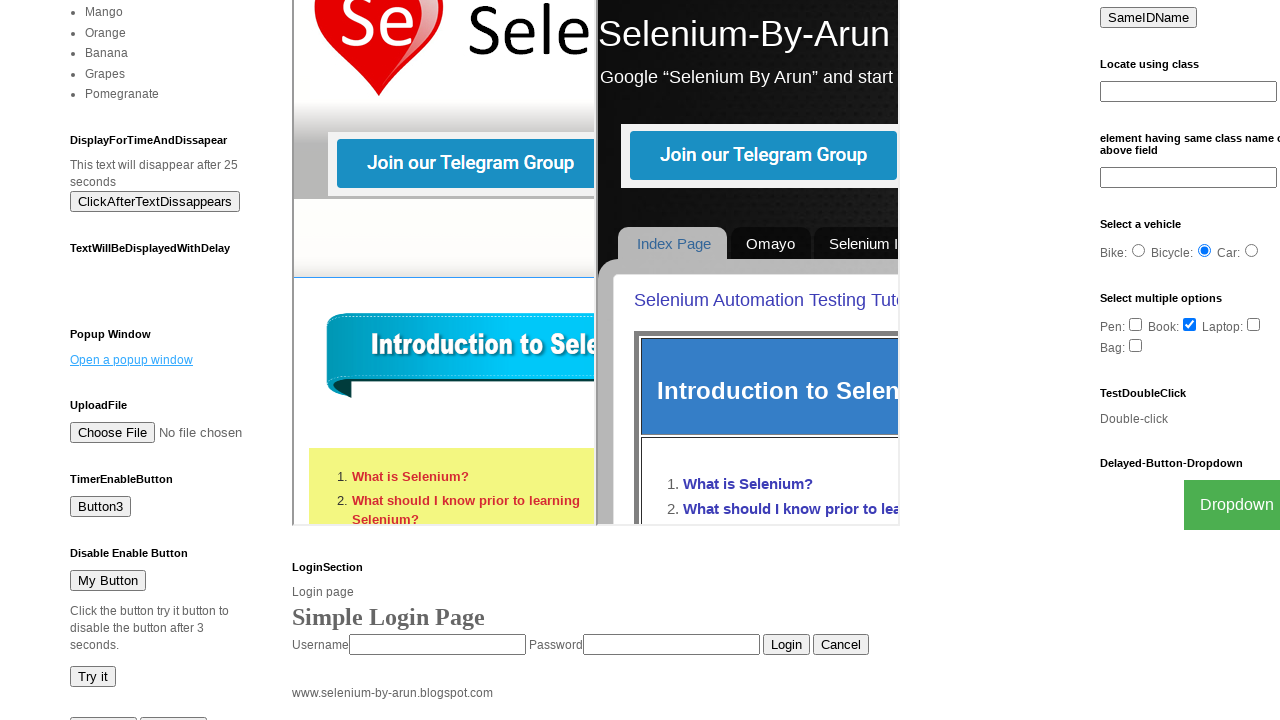

Captured new popup page object
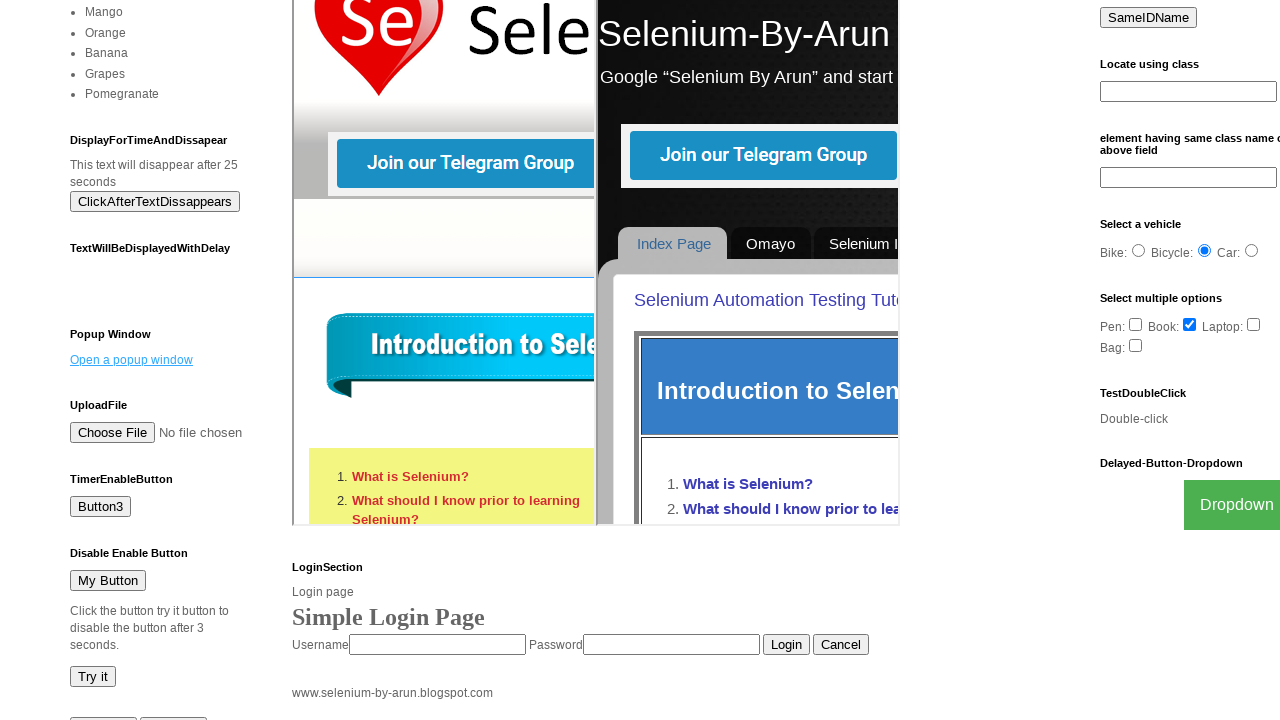

Popup window loaded successfully
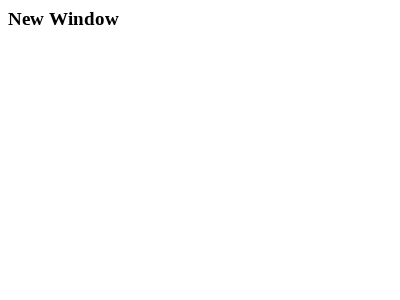

Closed child popup window
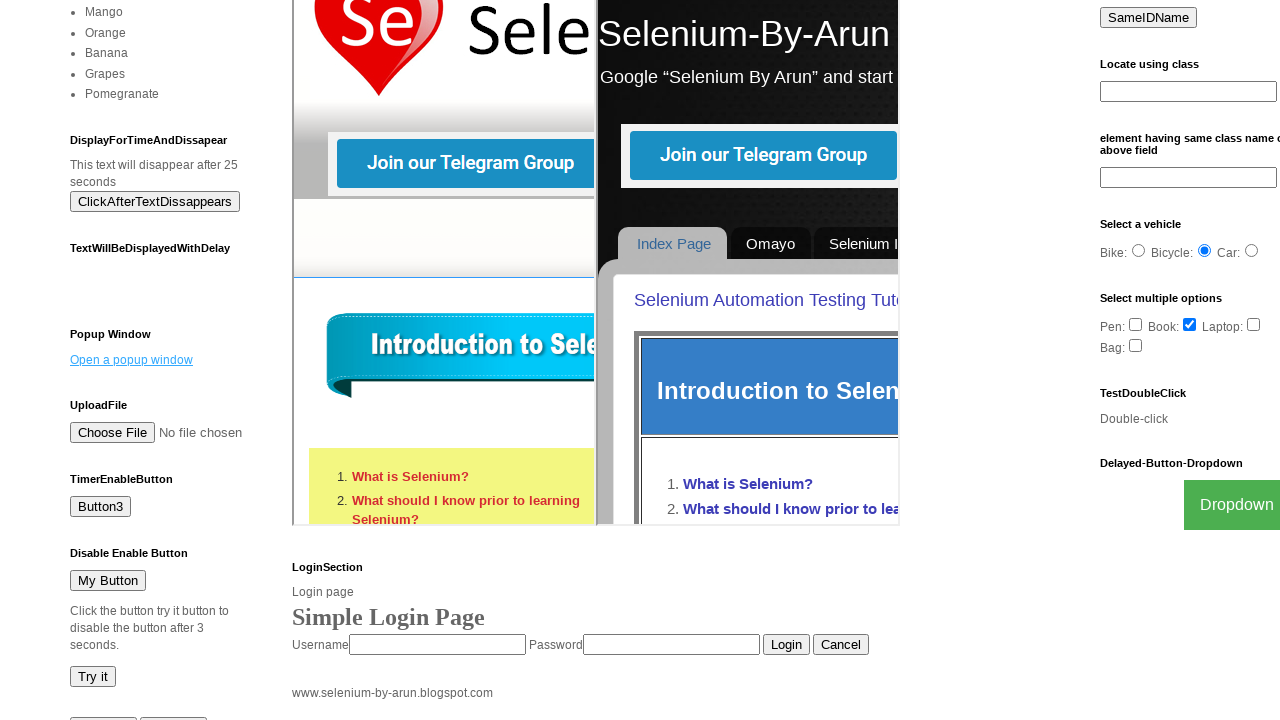

Verified parent page is still open with popup link present
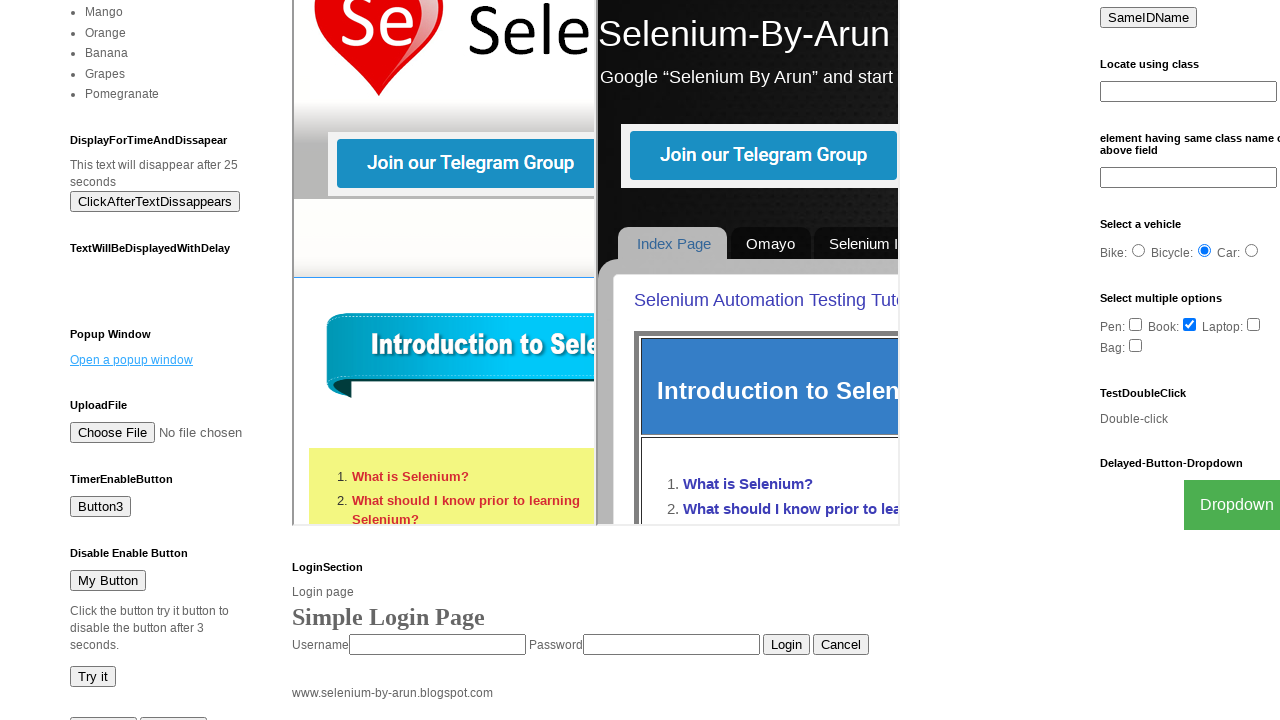

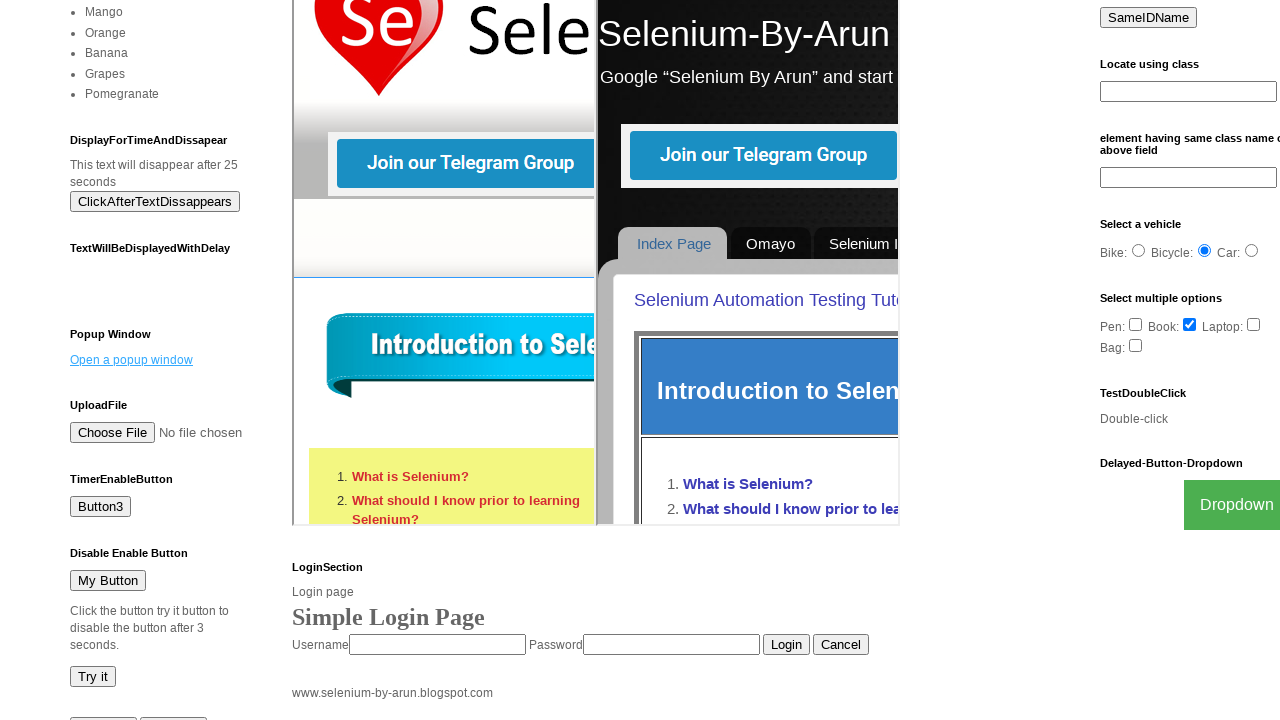